Tests JavaScript confirm alert handling by clicking a button that triggers a confirm dialog and accepting it

Starting URL: https://the-internet.herokuapp.com/javascript_alerts

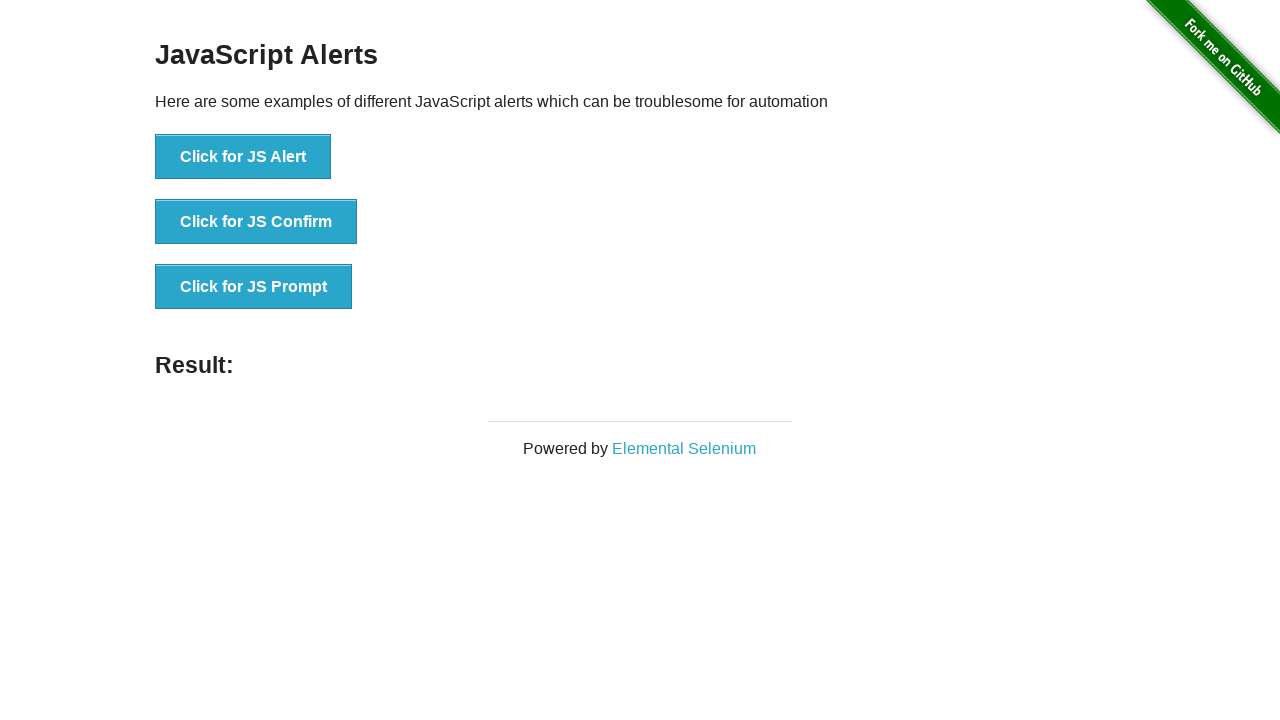

Set up dialog handler to accept confirm dialog
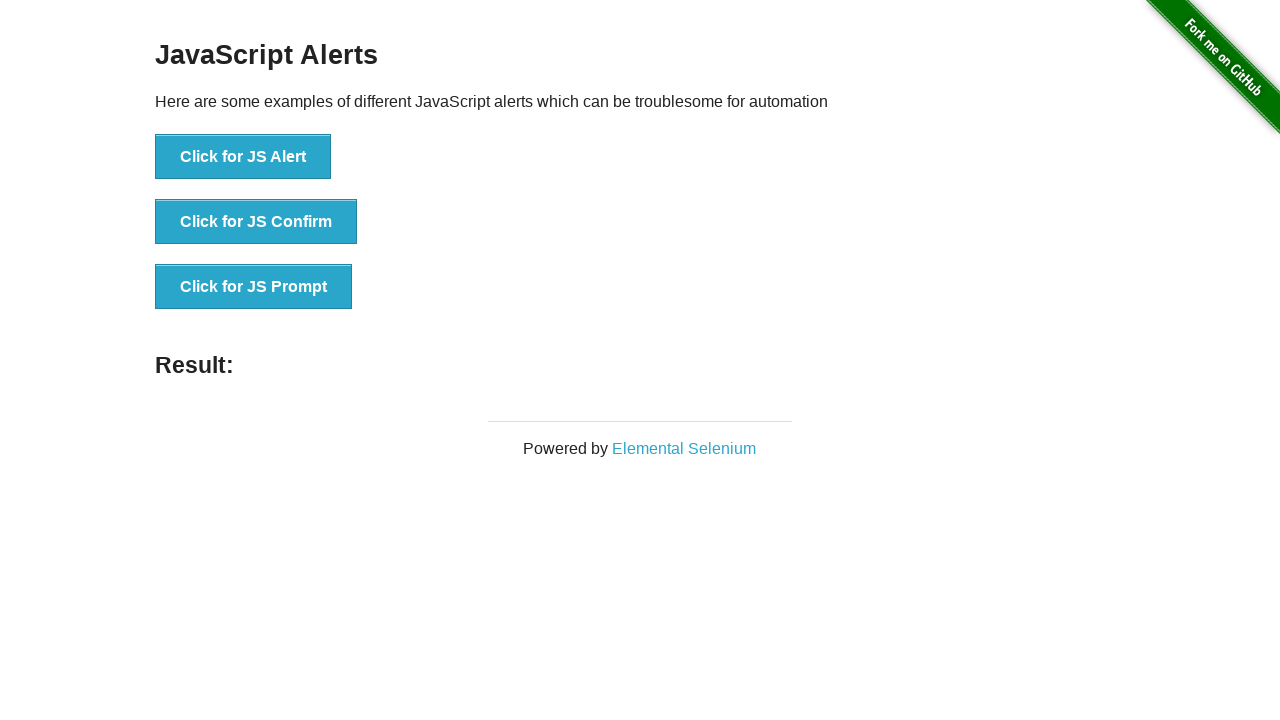

Clicked button to trigger confirm dialog at (256, 222) on xpath=//*[@id="content"]/div/ul/li[2]/button
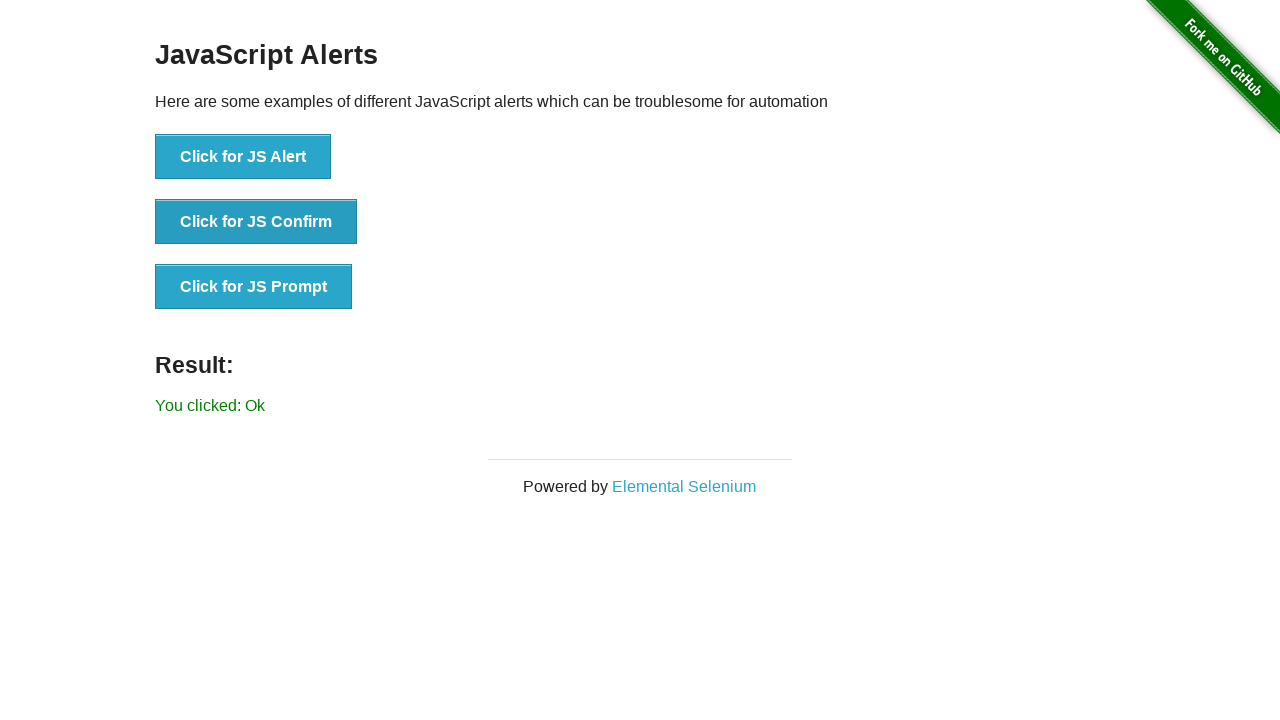

Confirm dialog was accepted and result element appeared
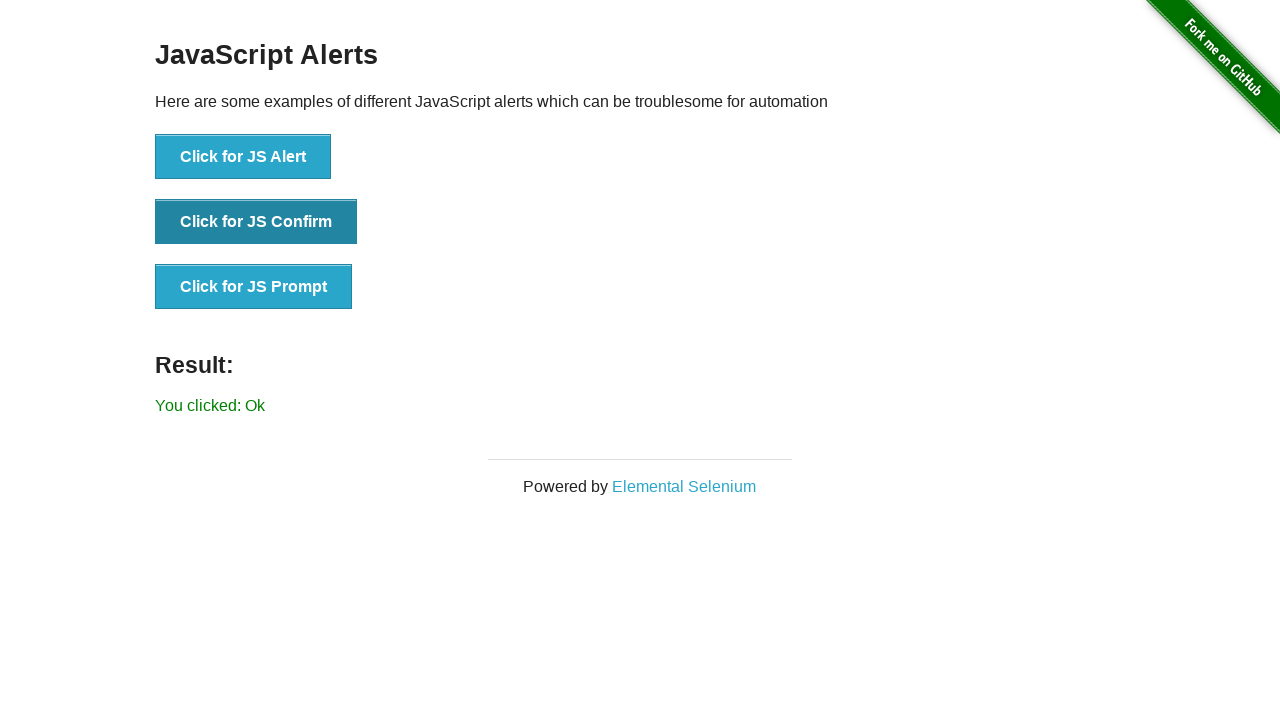

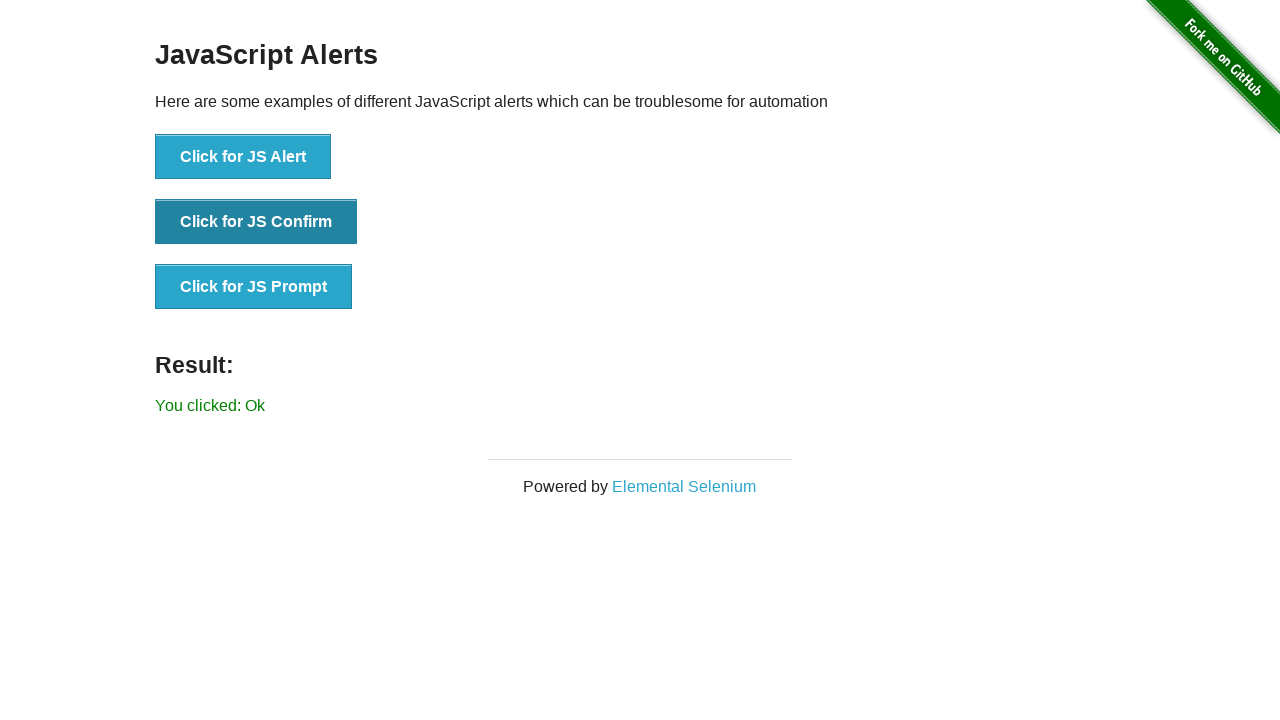